Tests various JavaScript alert types (simple alert, confirm box, and prompt box) by clicking buttons to trigger them and interacting with the alert dialogs

Starting URL: https://demo.automationtesting.in/Alerts.html

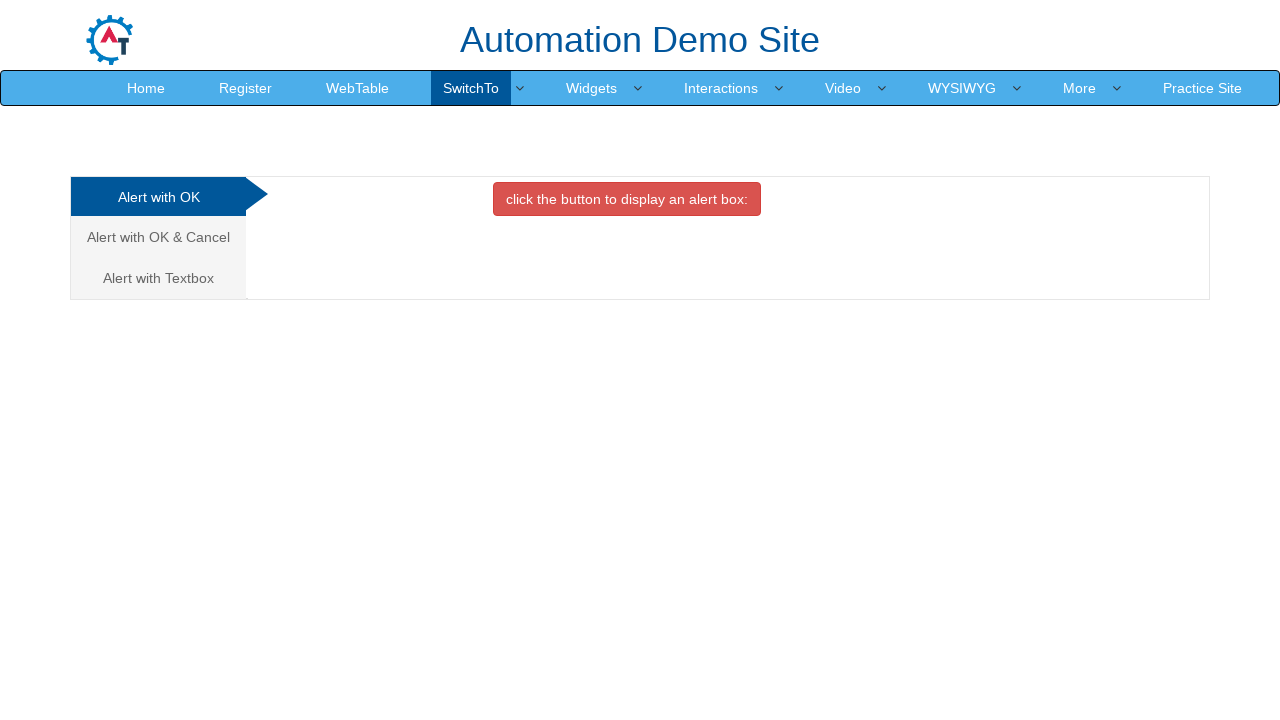

Clicked danger button to trigger simple alert at (627, 199) on button.btn.btn-danger
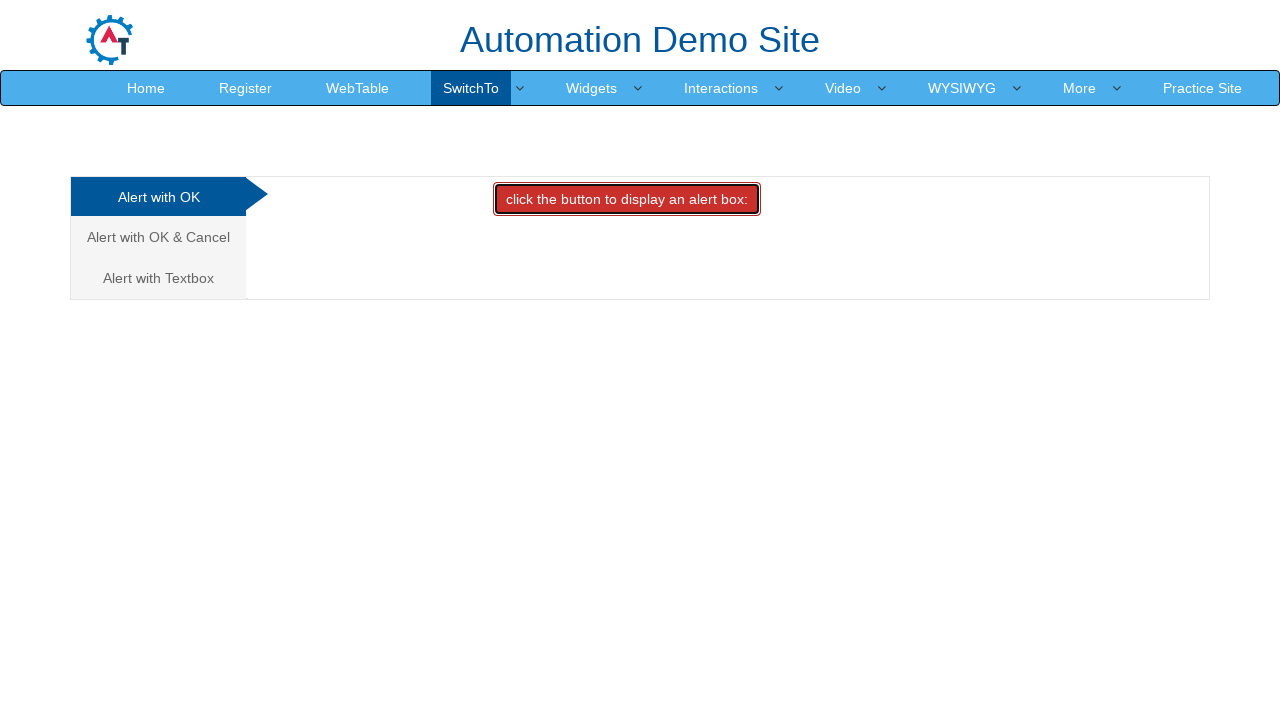

Set up dialog handler to accept simple alert
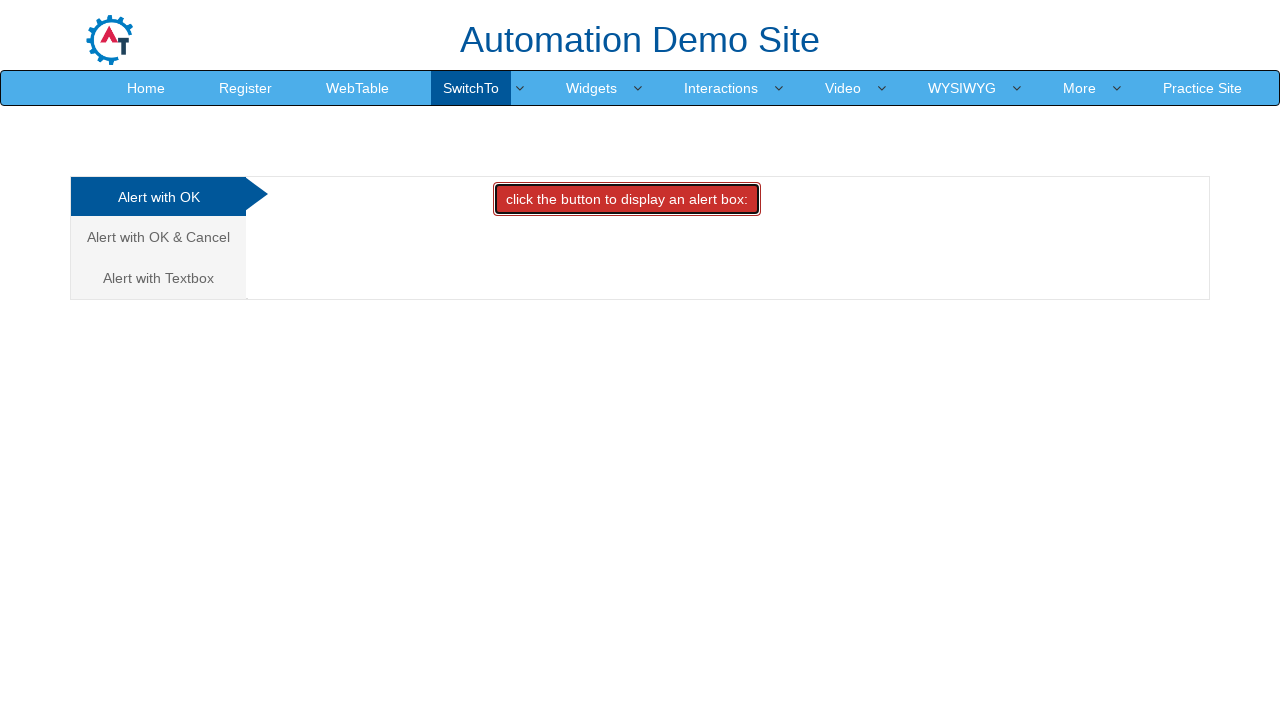

Waited for simple alert to be handled
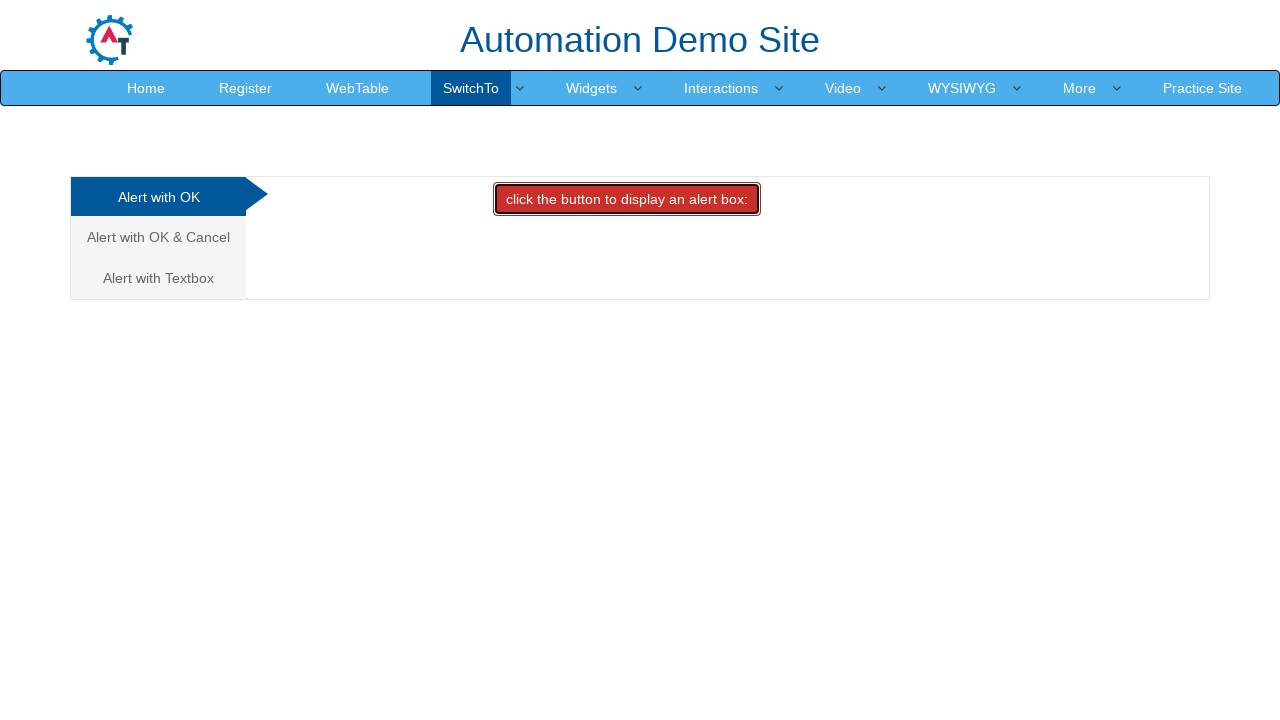

Clicked on Confirm tab at (158, 237) on (//a[@data-toggle='tab'])[2]
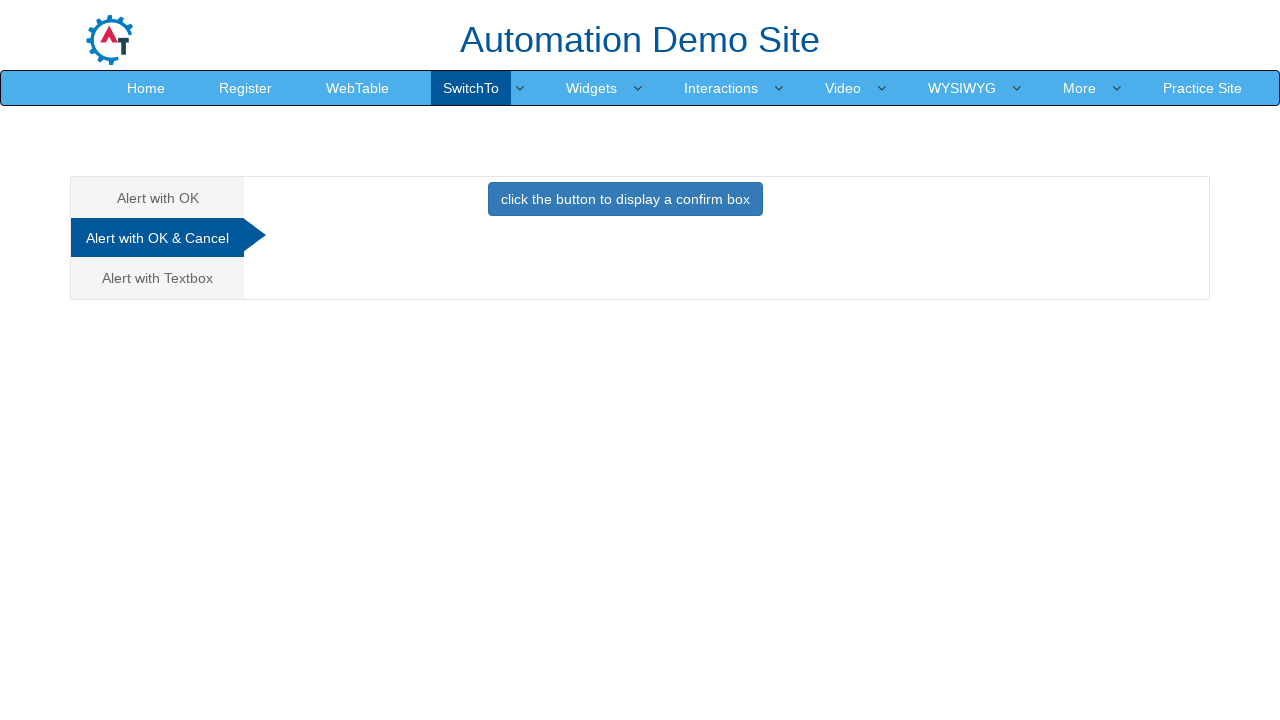

Clicked button to trigger confirm box at (625, 199) on button[onclick='confirmbox()']
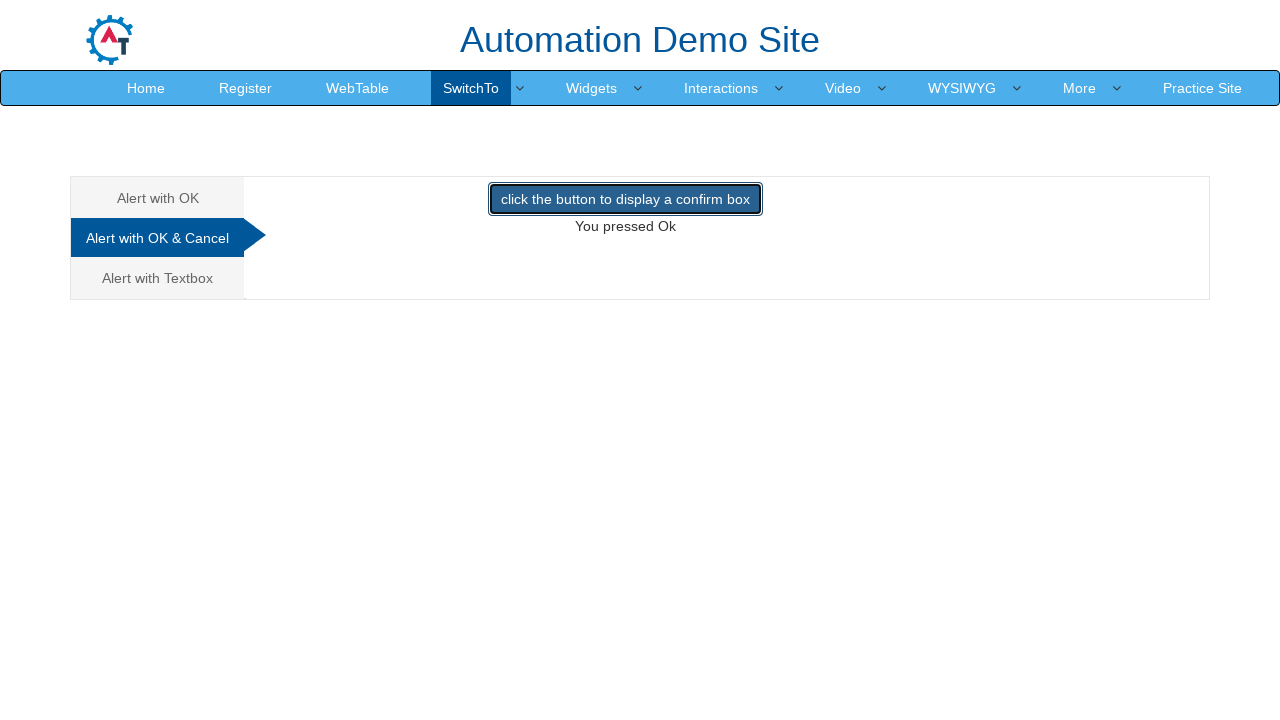

Waited for confirm dialog to be handled
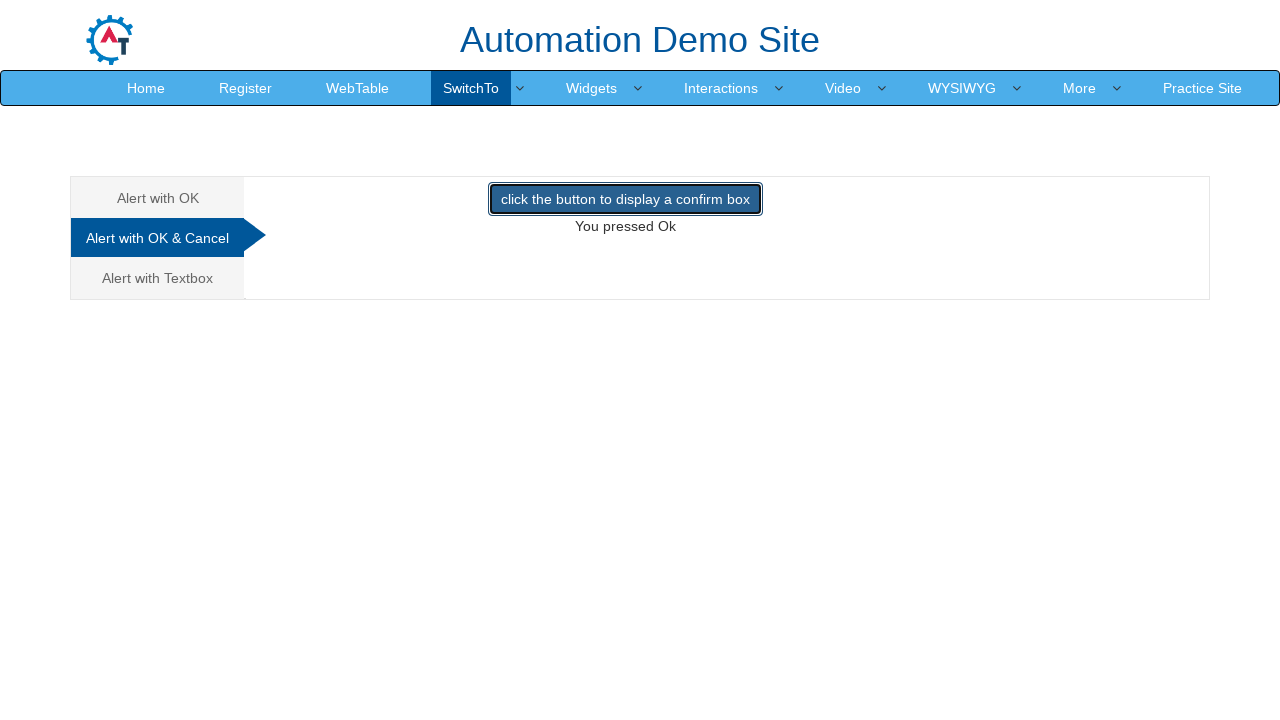

Clicked on Prompt tab at (158, 278) on (//a[@data-toggle='tab'])[3]
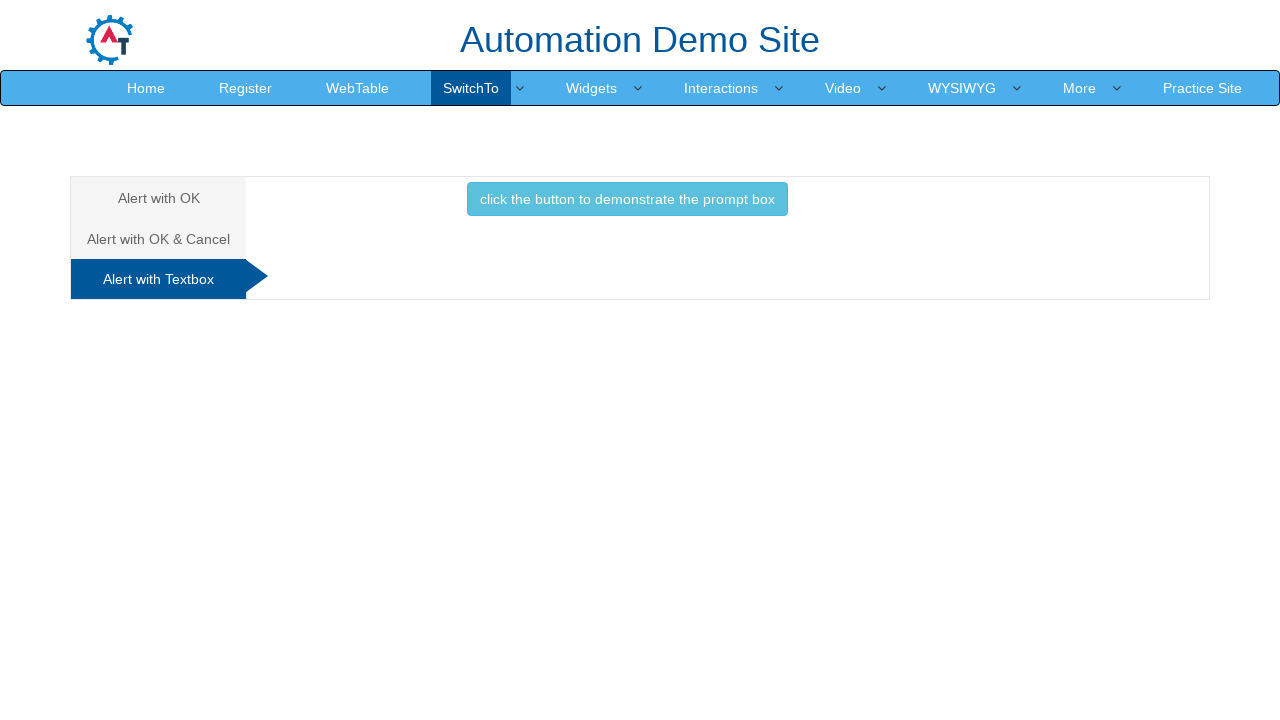

Set up dialog handler to accept prompt with text 'mukesh'
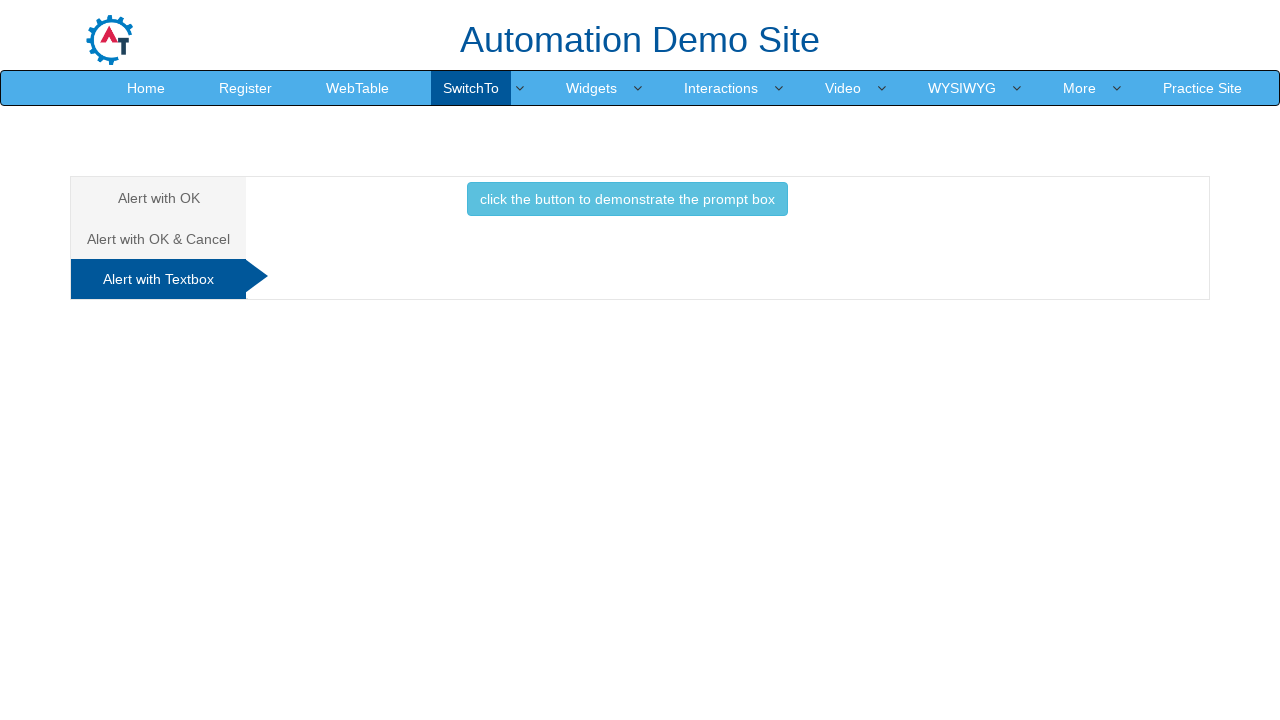

Clicked button to trigger prompt box at (627, 199) on button:has-text('prompt box')
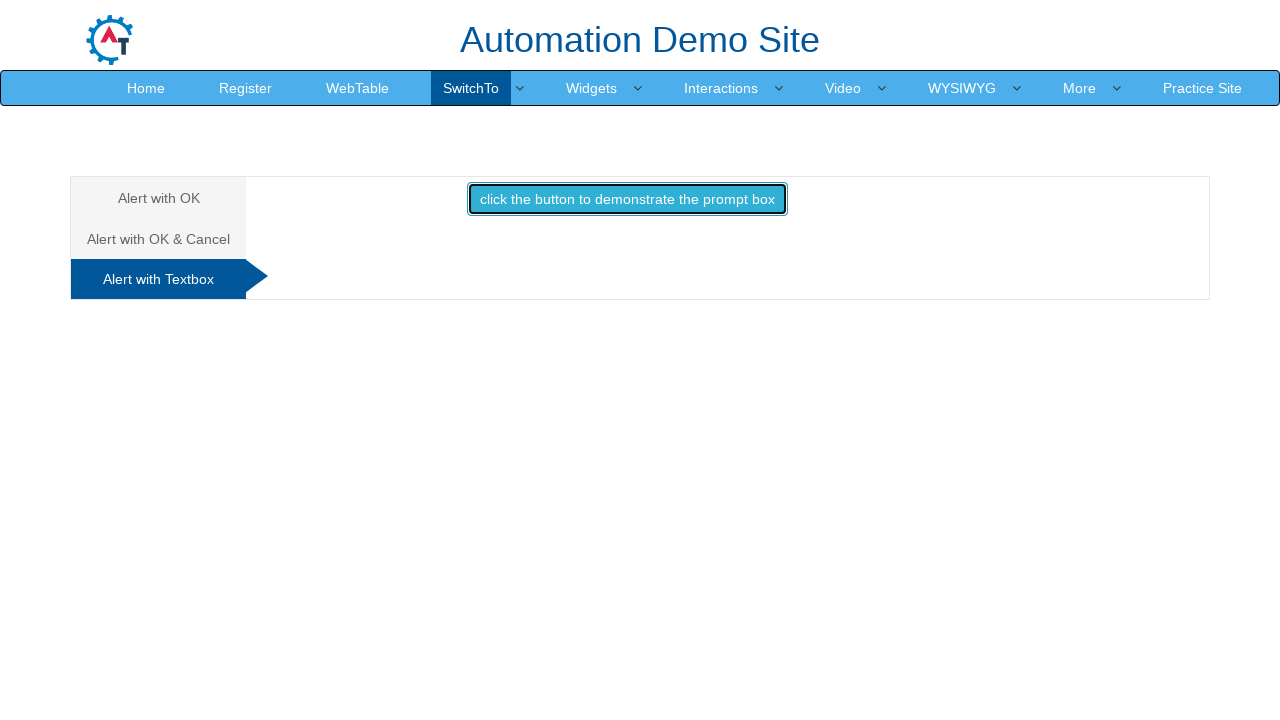

Waited for prompt dialog to be handled
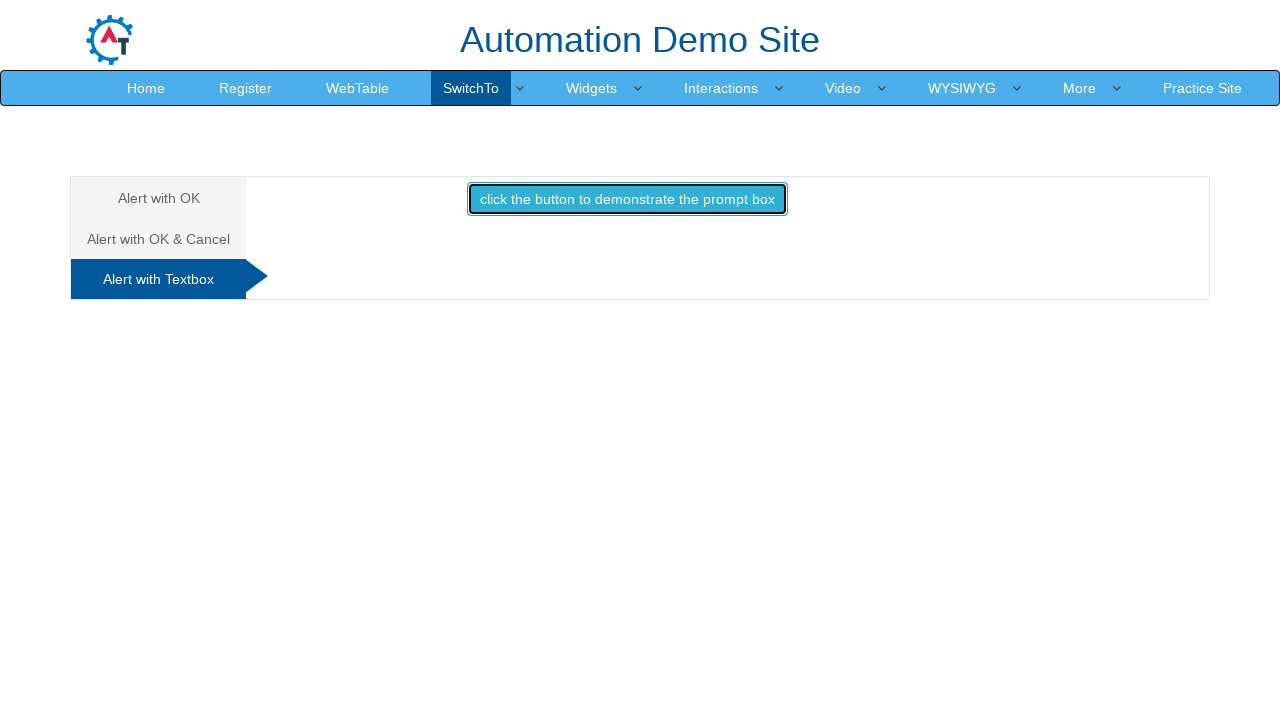

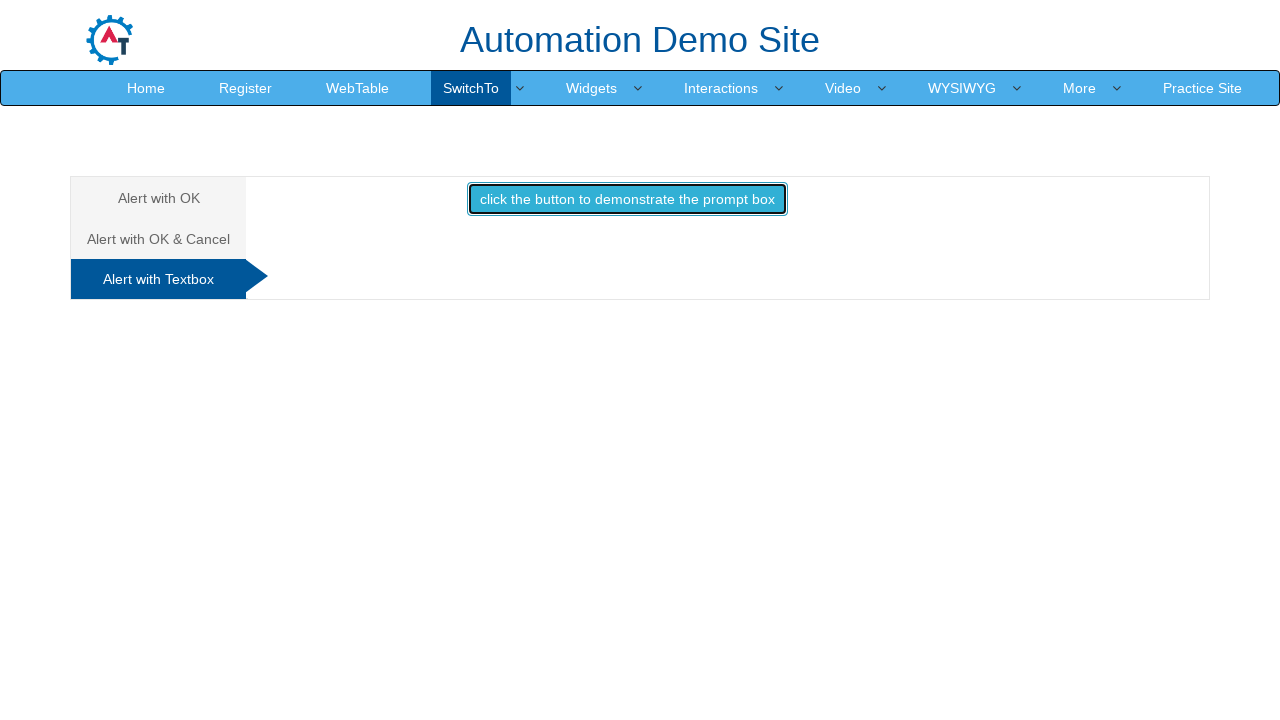